Tests that the Catalog page listing shows exactly 3 cats with correct third cat name

Starting URL: https://cs1632.appspot.com/

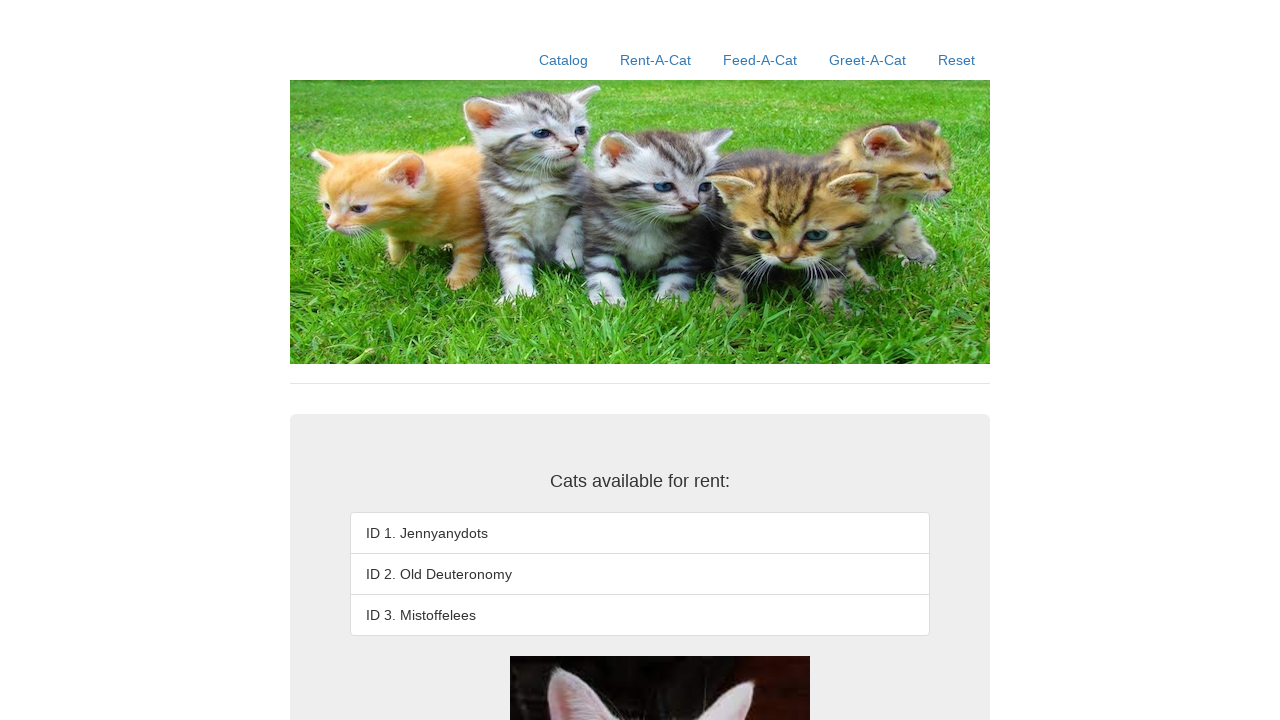

Reset cookies to initial state
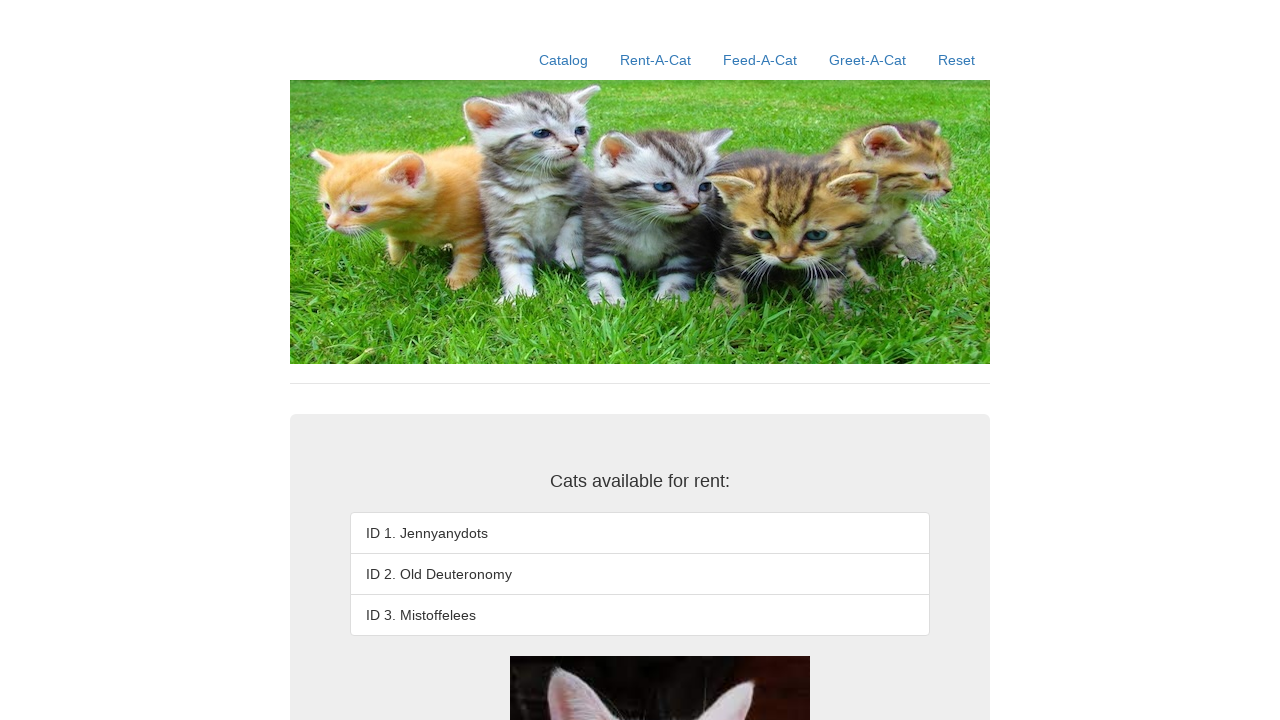

Clicked Catalog link to navigate to catalog page at (564, 60) on a:text('Catalog')
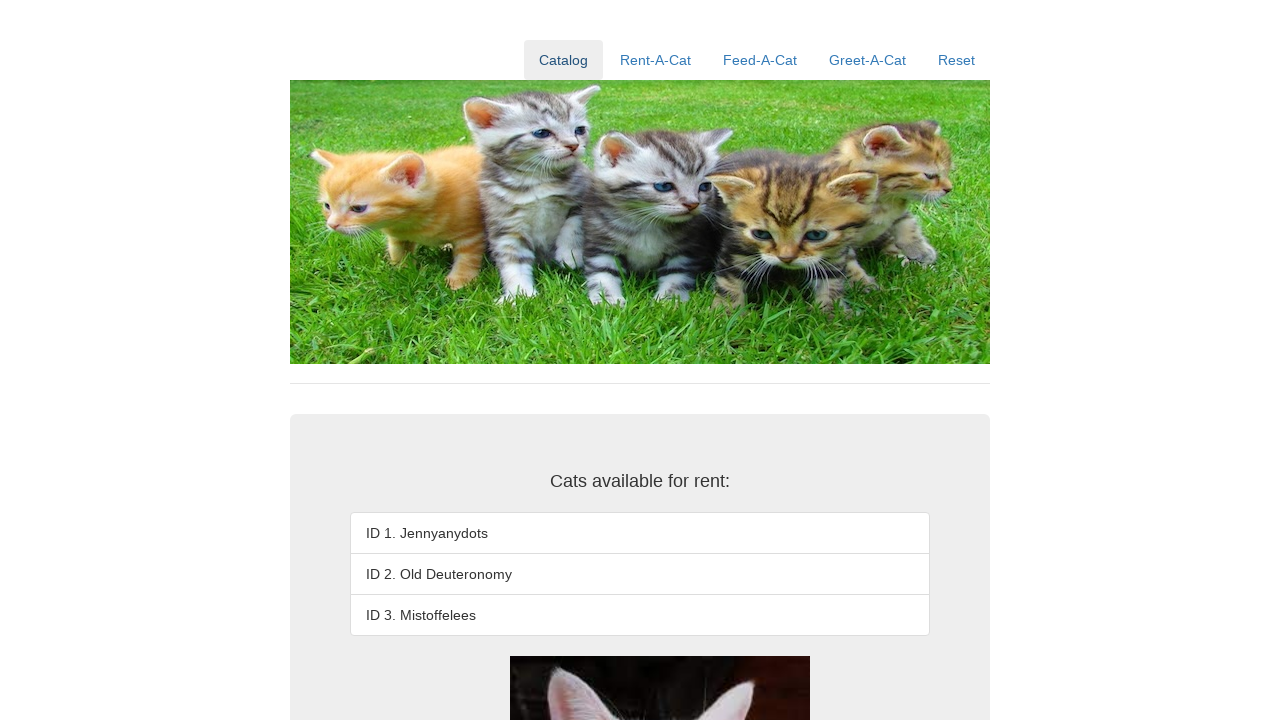

Verified that third list item exists in catalog listing
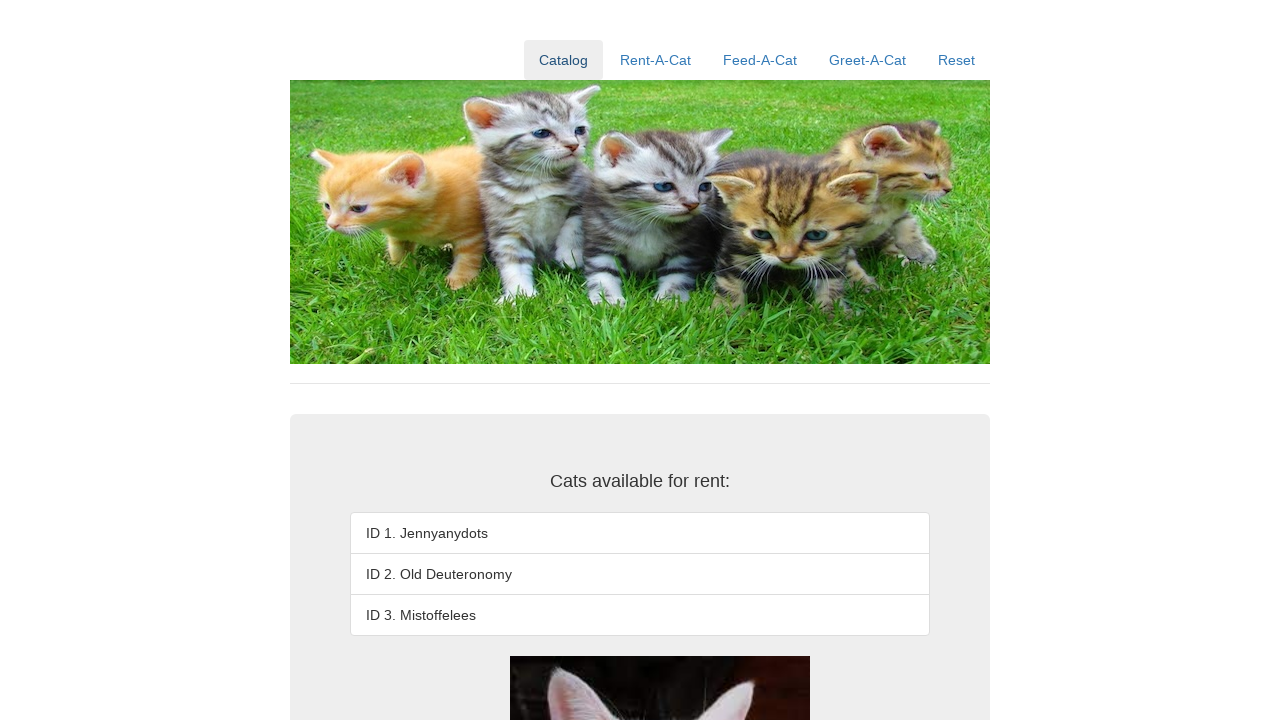

Verified that fourth list item does not exist (exactly 3 cats shown)
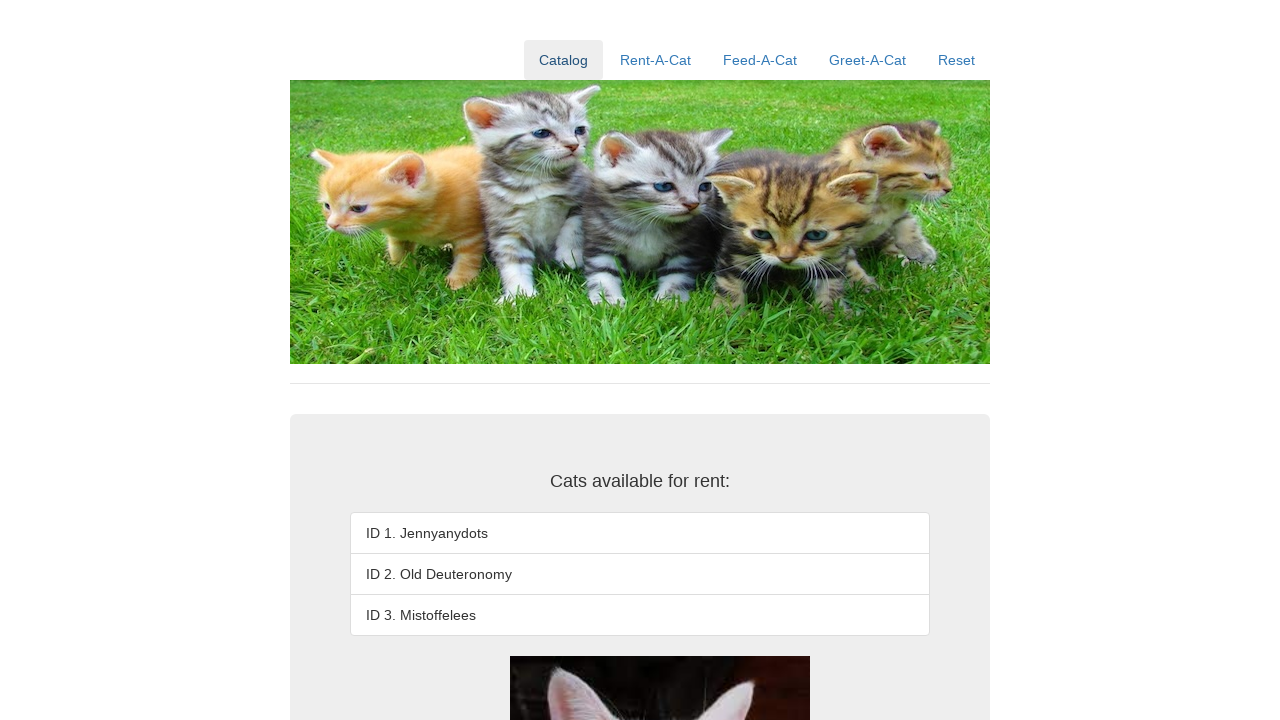

Verified third cat name is 'ID 3. Mistoffelees'
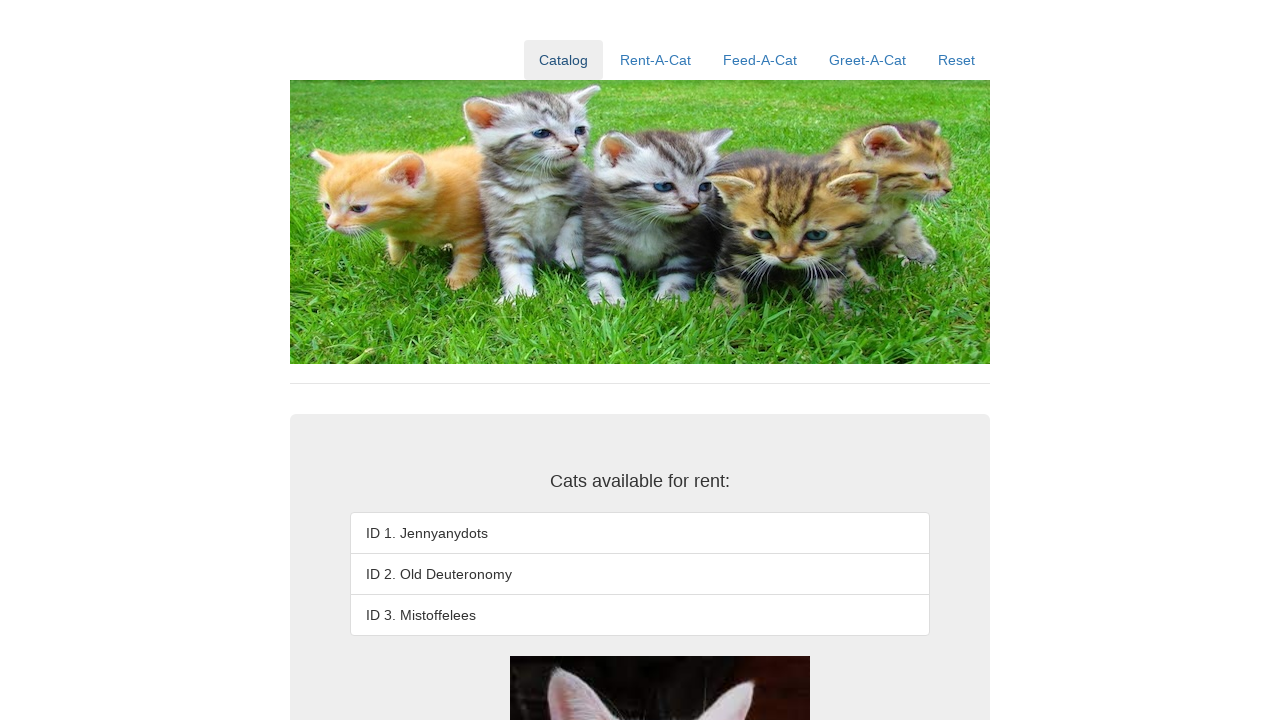

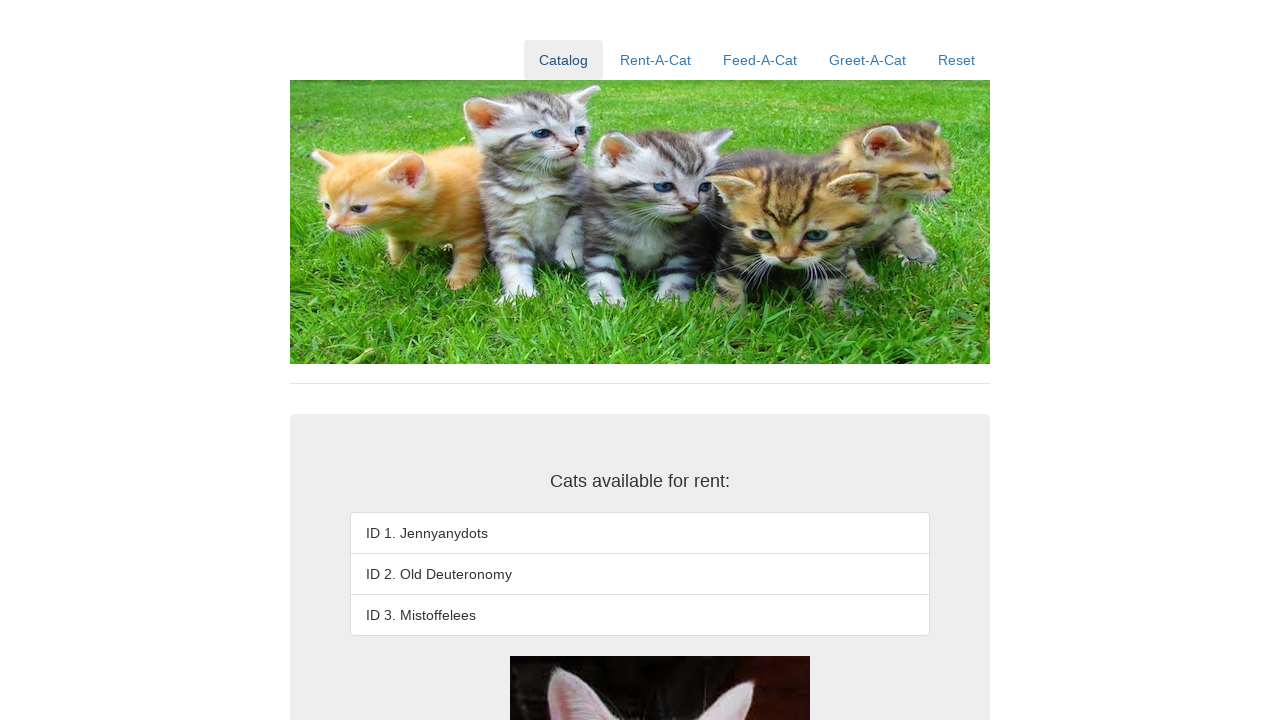